Tests a registration form by filling in first name and email fields, then submitting and verifying the success message is displayed.

Starting URL: http://suninjuly.github.io/registration2.html

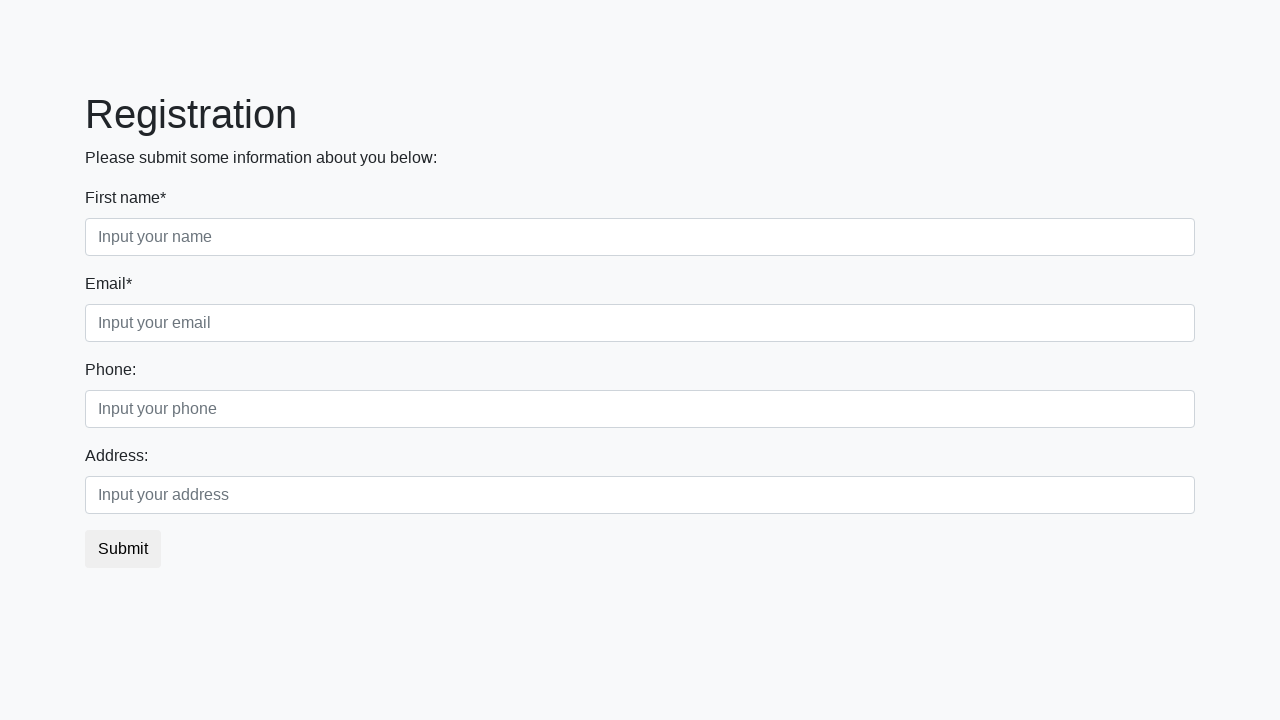

Filled first name field with 'John' on //div[@class='first_block']//input[@class='form-control first']
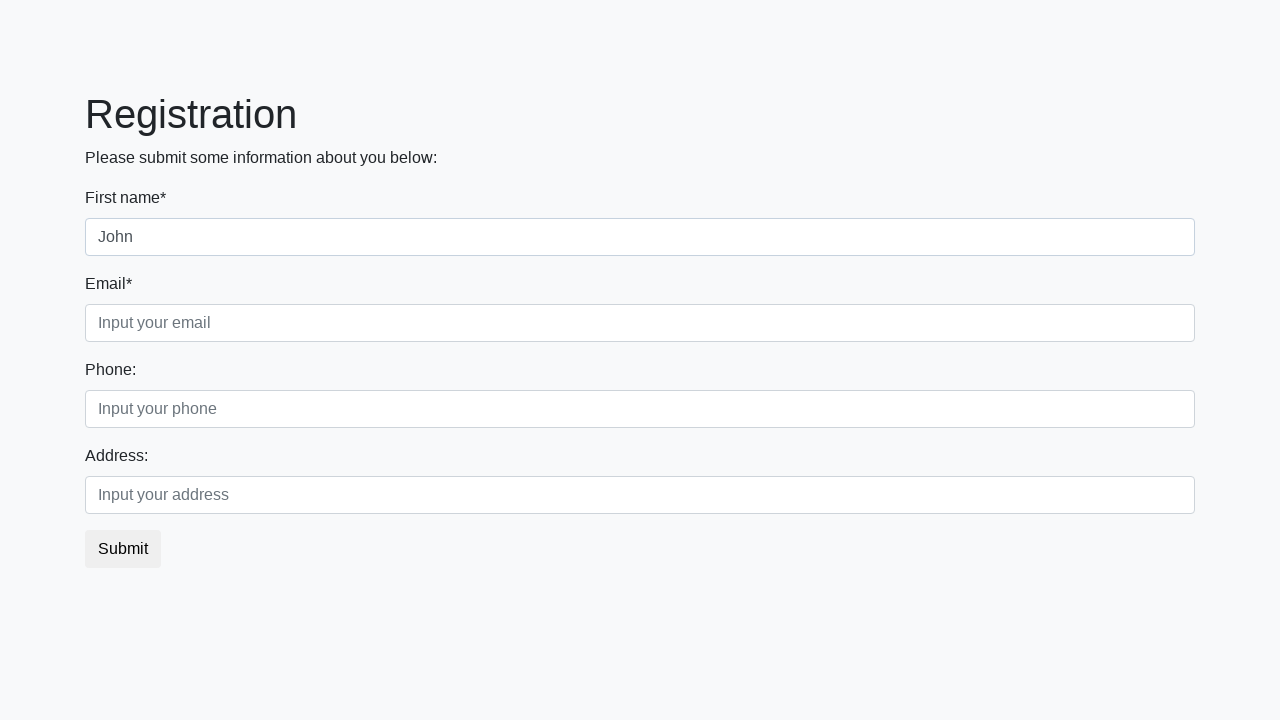

Filled email field with 'john.doe@example.com' on //div[@class='first_block']//input[@class='form-control third']
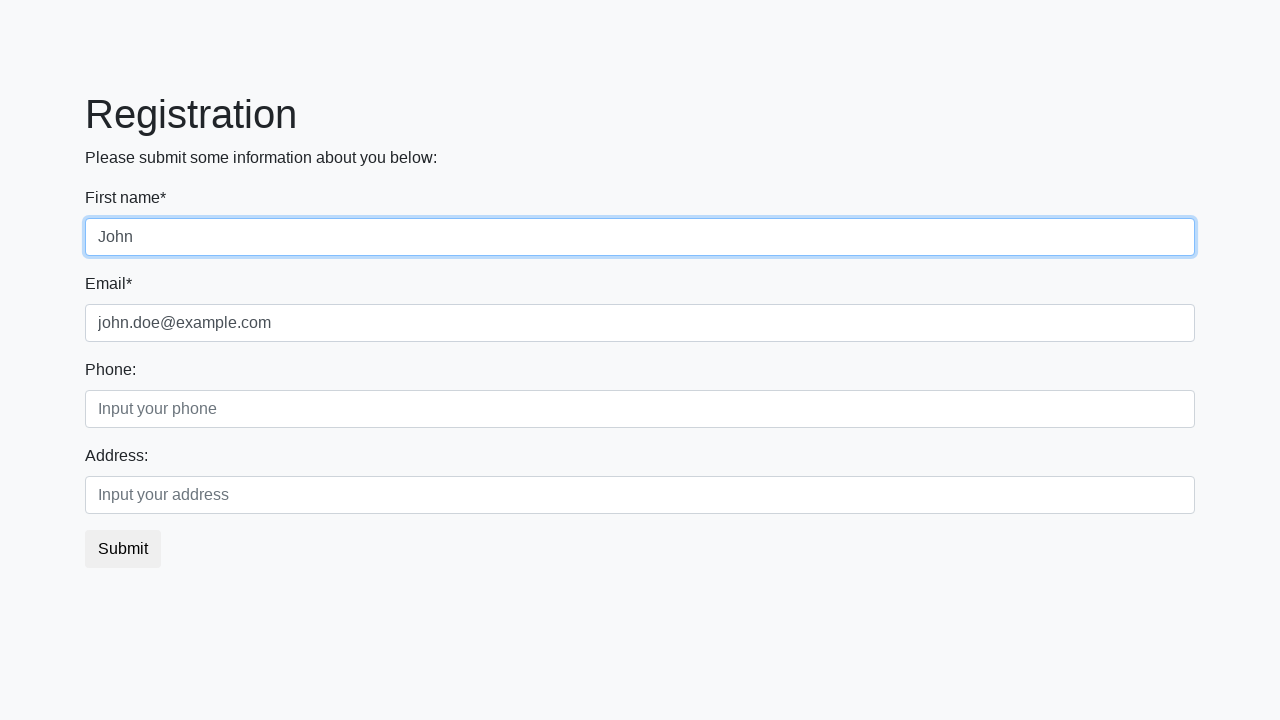

Clicked submit button at (123, 549) on button.btn
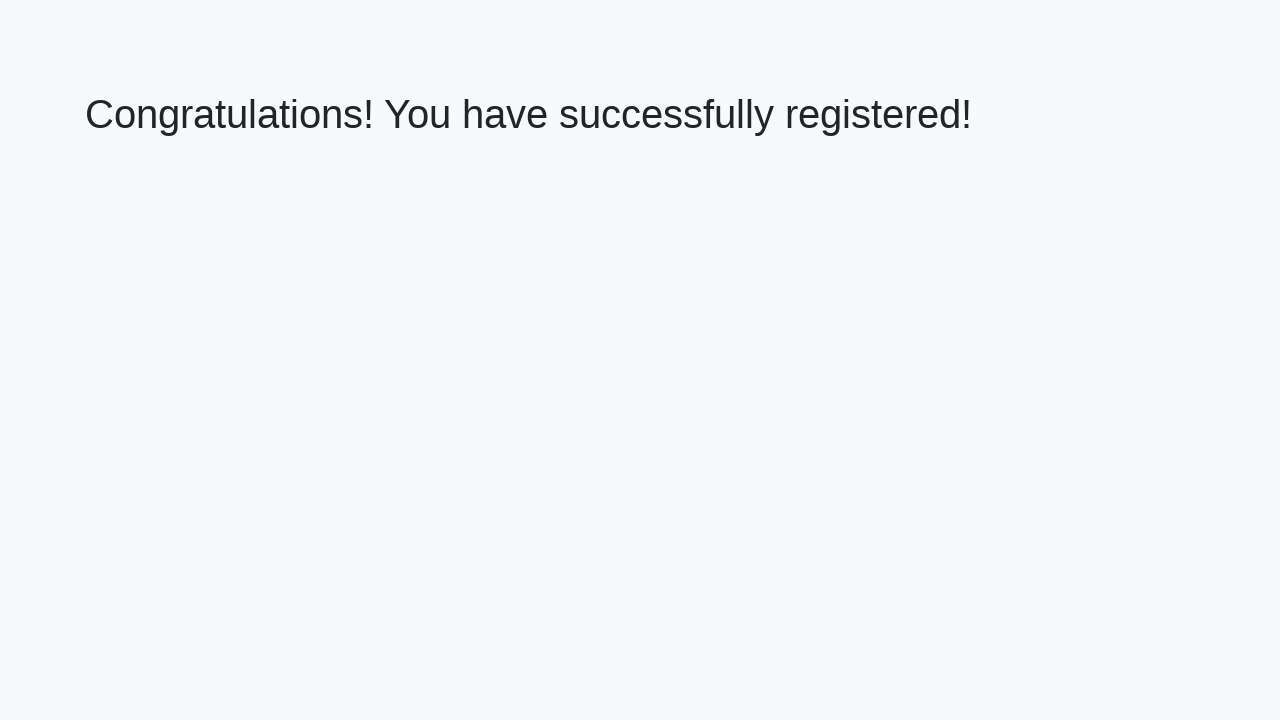

Success message element loaded
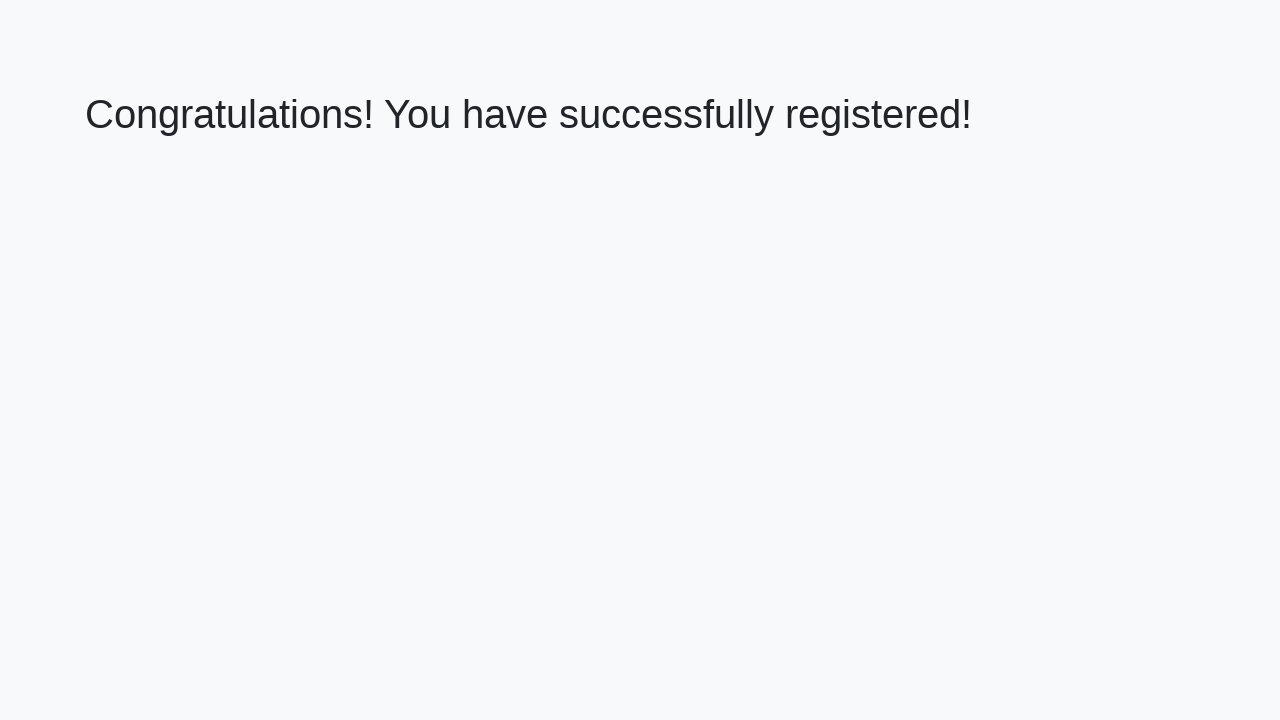

Retrieved success message text: 'Congratulations! You have successfully registered!'
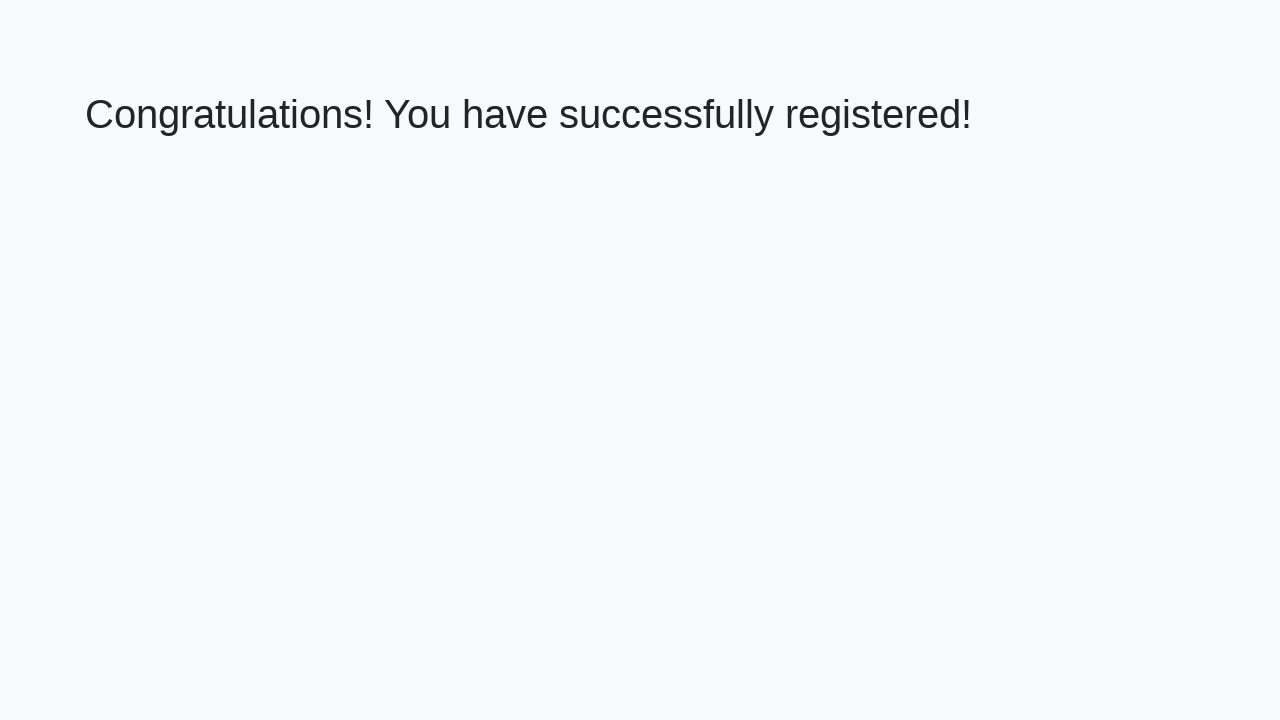

Verified success message matches expected text
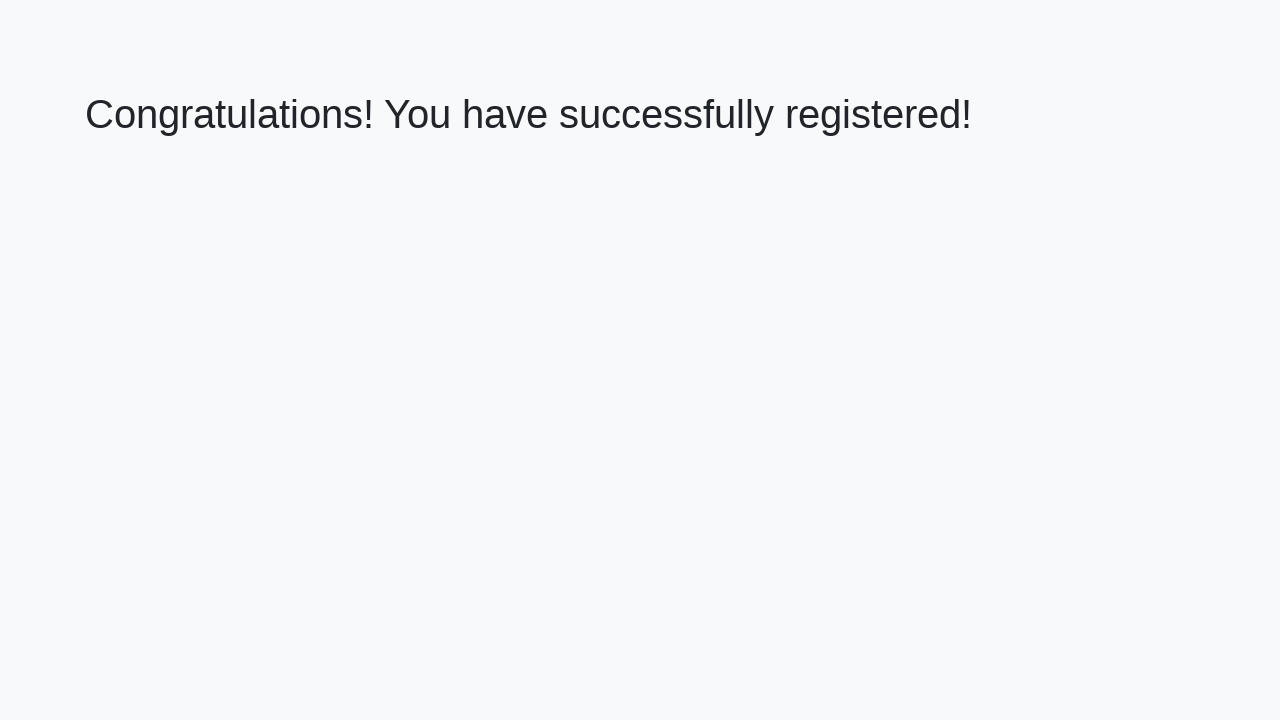

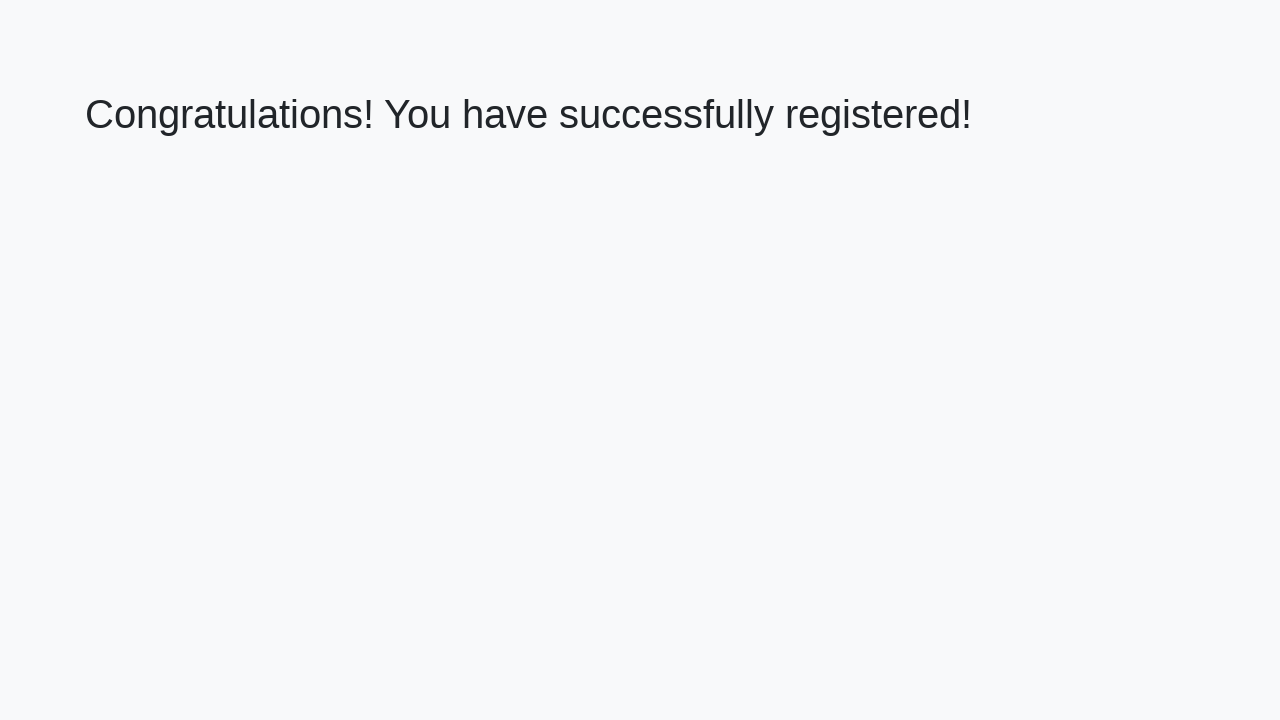